Tests JavaScript prompt alert functionality by clicking a button to trigger a prompt, entering text, accepting the alert, and verifying the result message

Starting URL: https://the-internet.herokuapp.com/javascript_alerts

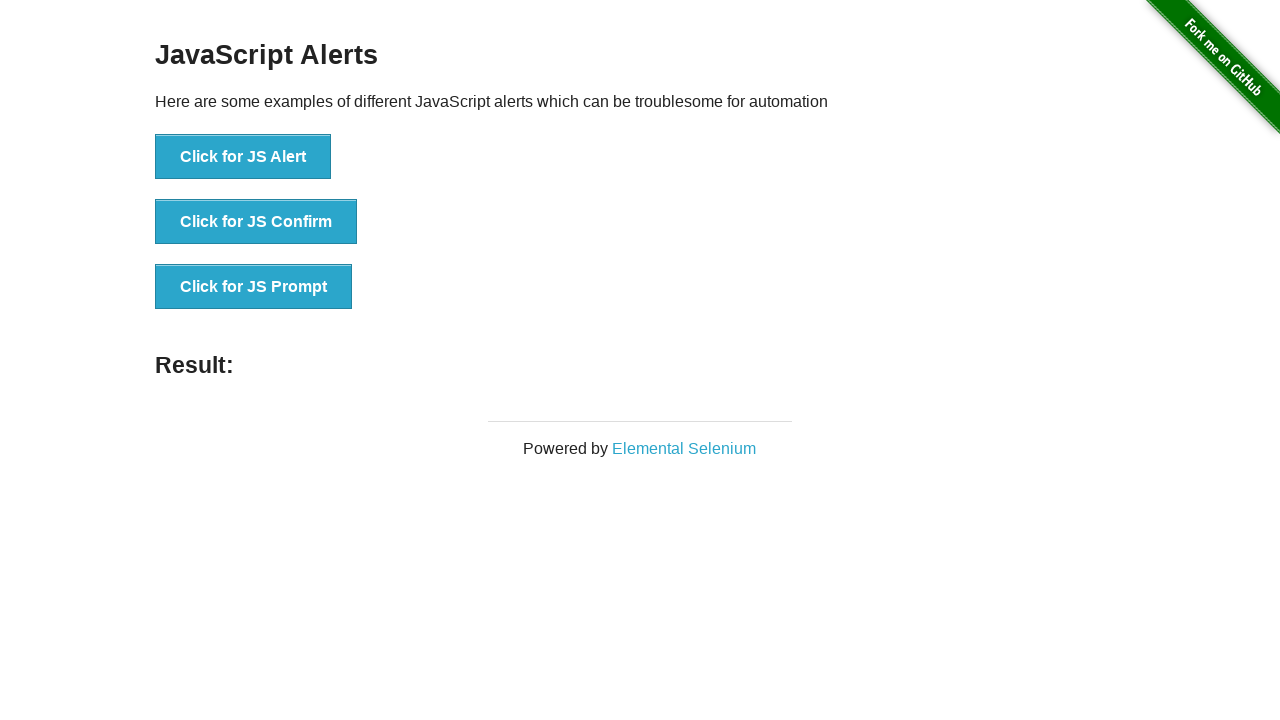

Clicked the JS Prompt button at (254, 287) on xpath=//*[@id='content']/div/ul/li[3]/button
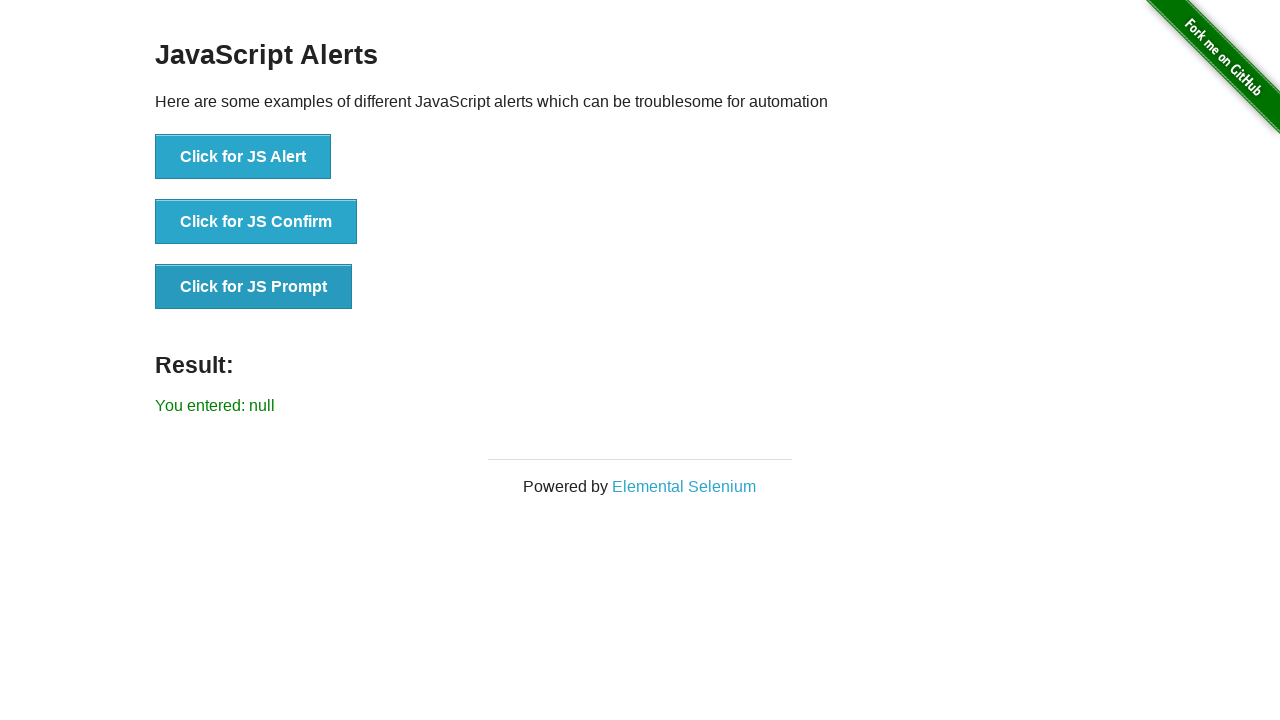

Set up dialog handler to accept prompt with text 'Java Script'
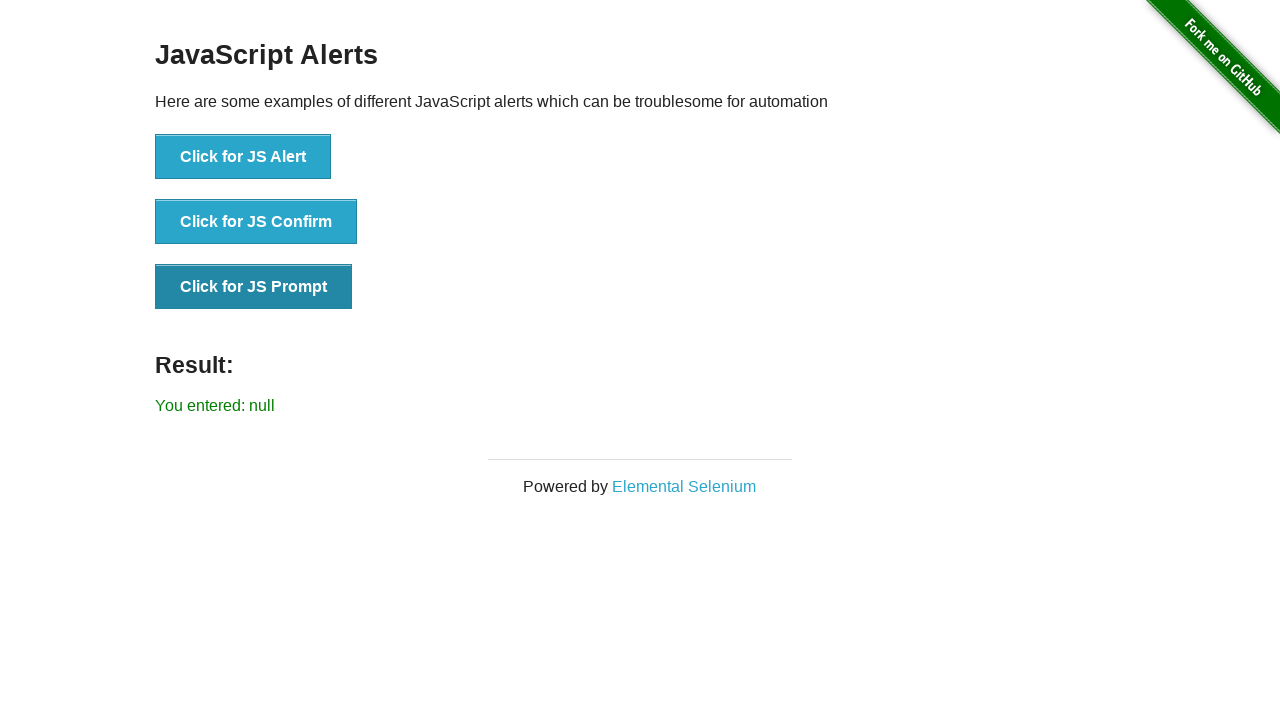

Clicked the JS Prompt button again to trigger dialog at (254, 287) on xpath=//*[@id='content']/div/ul/li[3]/button
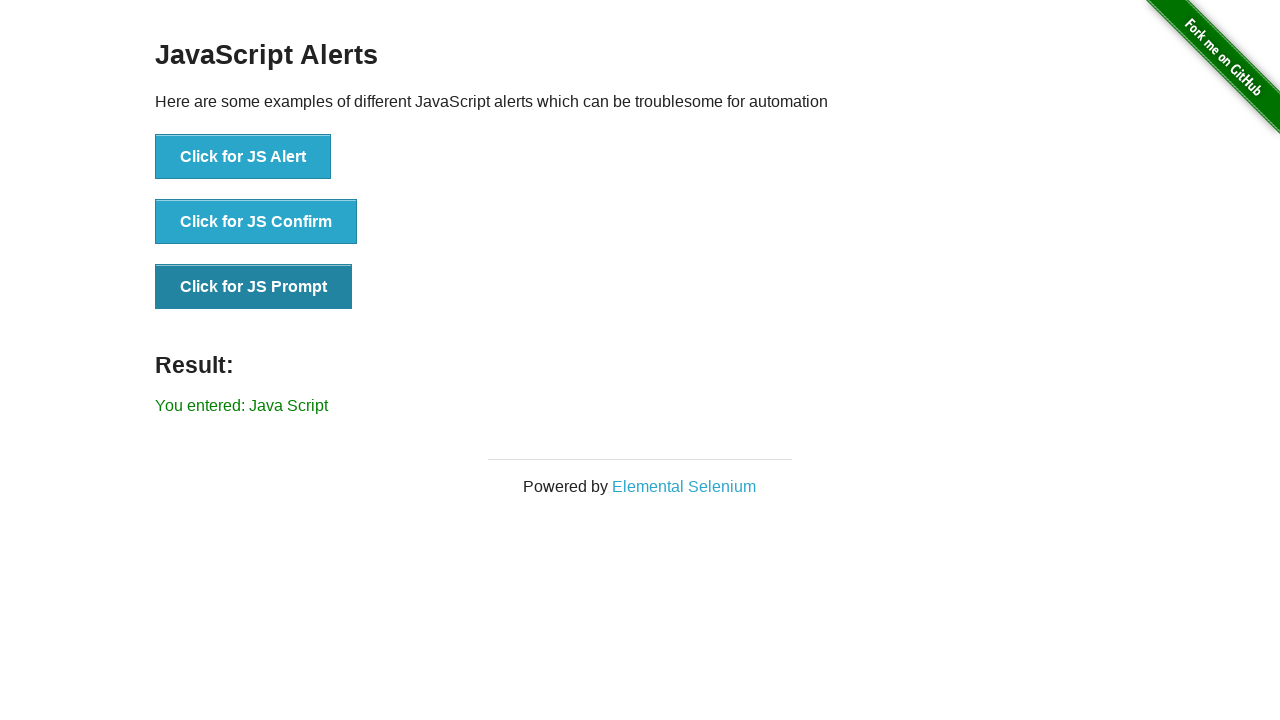

Waited for result message to appear
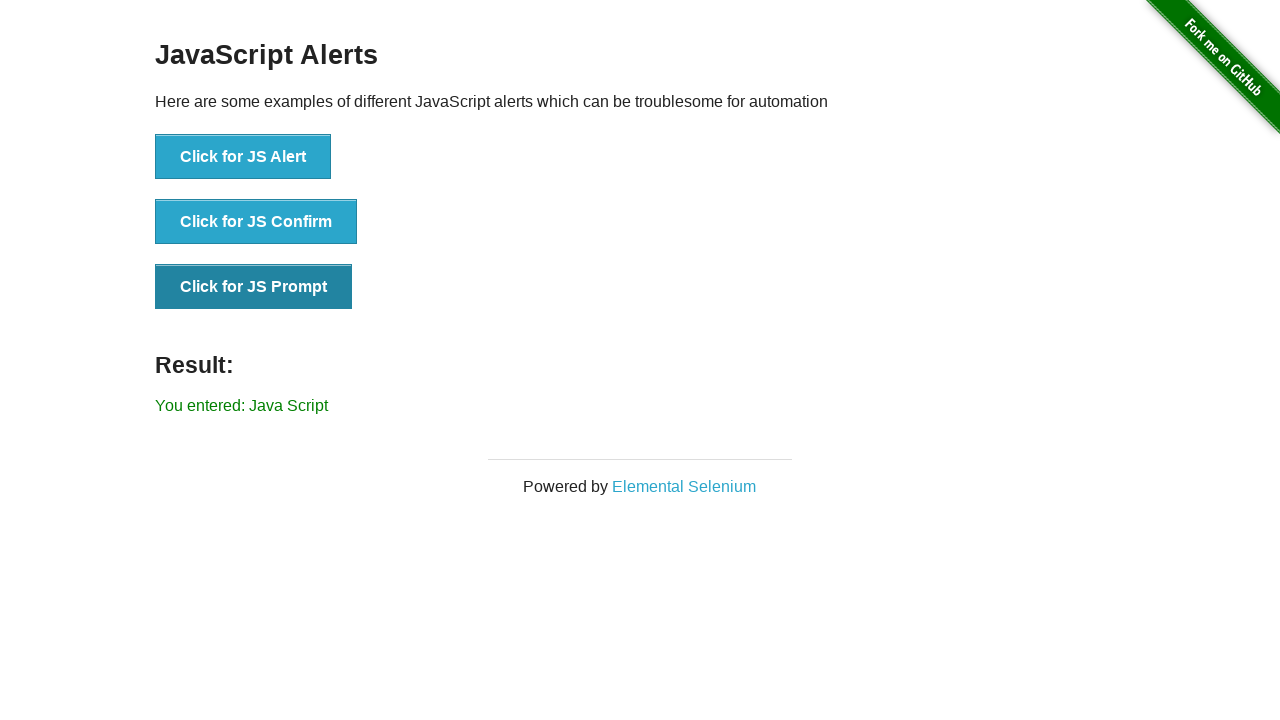

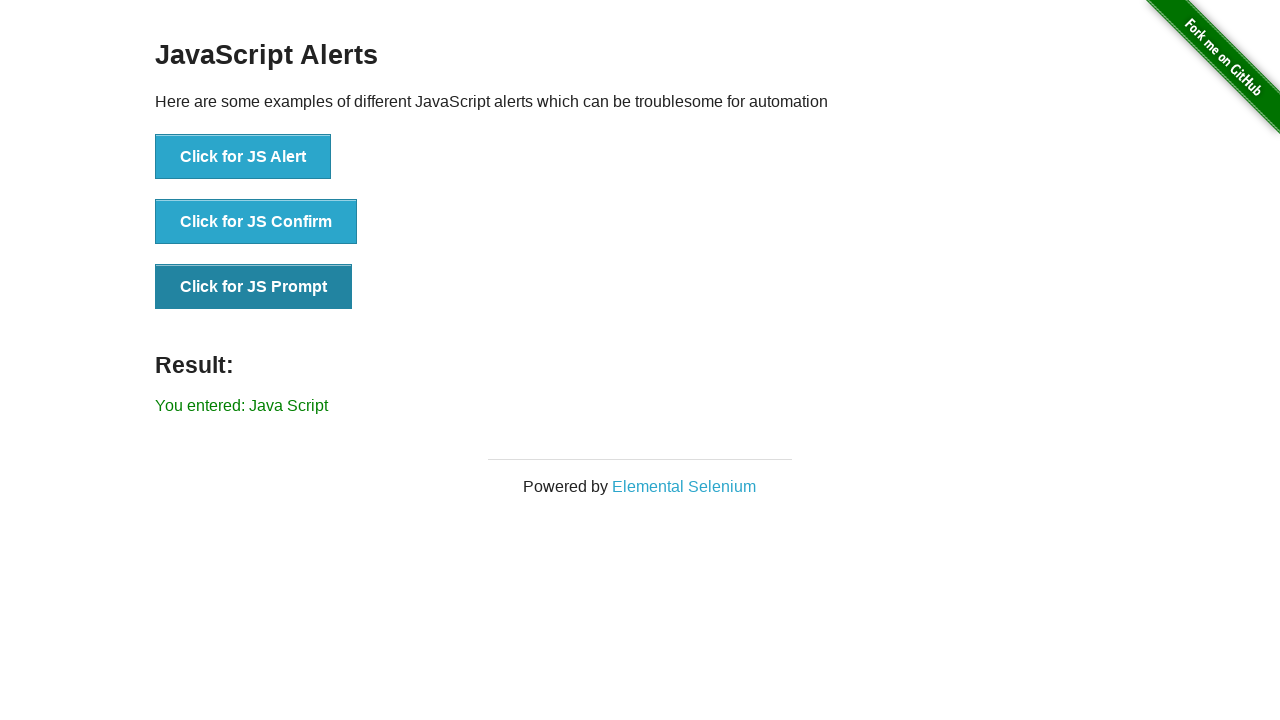